Tests checkbox functionality by clicking to select, verifying selection, then clicking to unselect and verifying deselection

Starting URL: https://rahulshettyacademy.com/AutomationPractice/

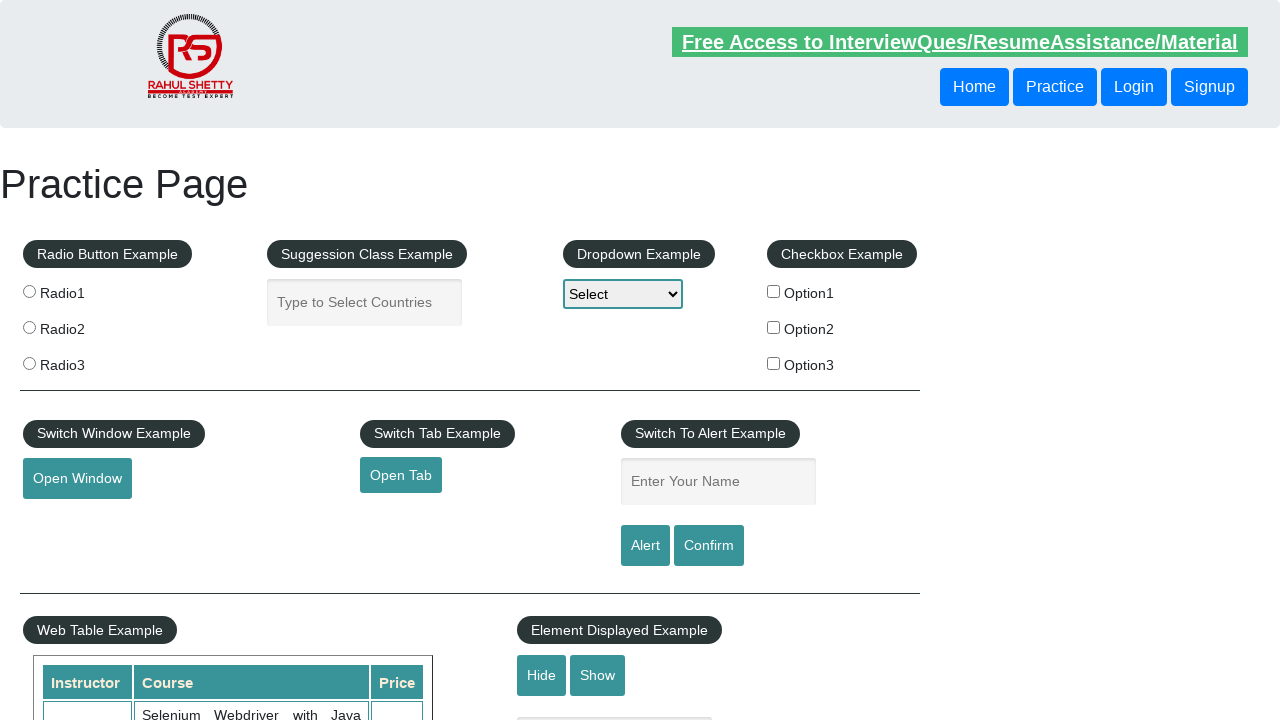

Clicked first checkbox to select it at (774, 291) on input[name='checkBoxOption1']
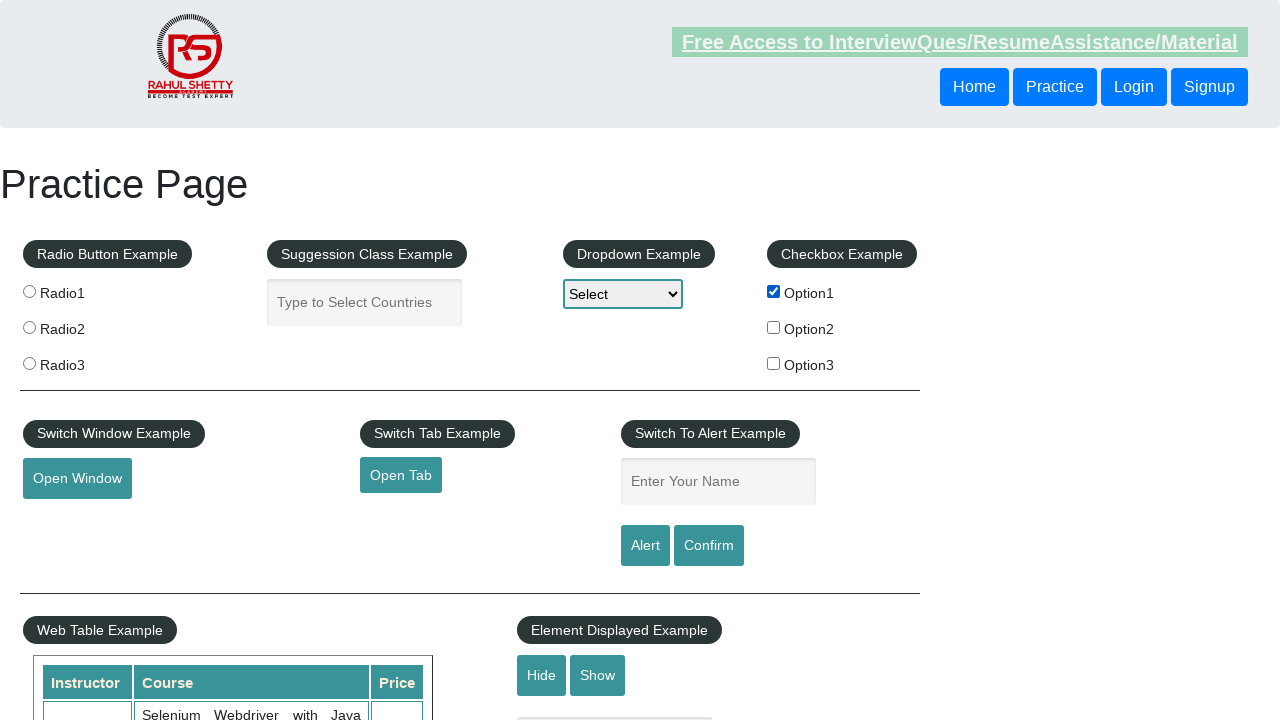

Verified first checkbox is selected
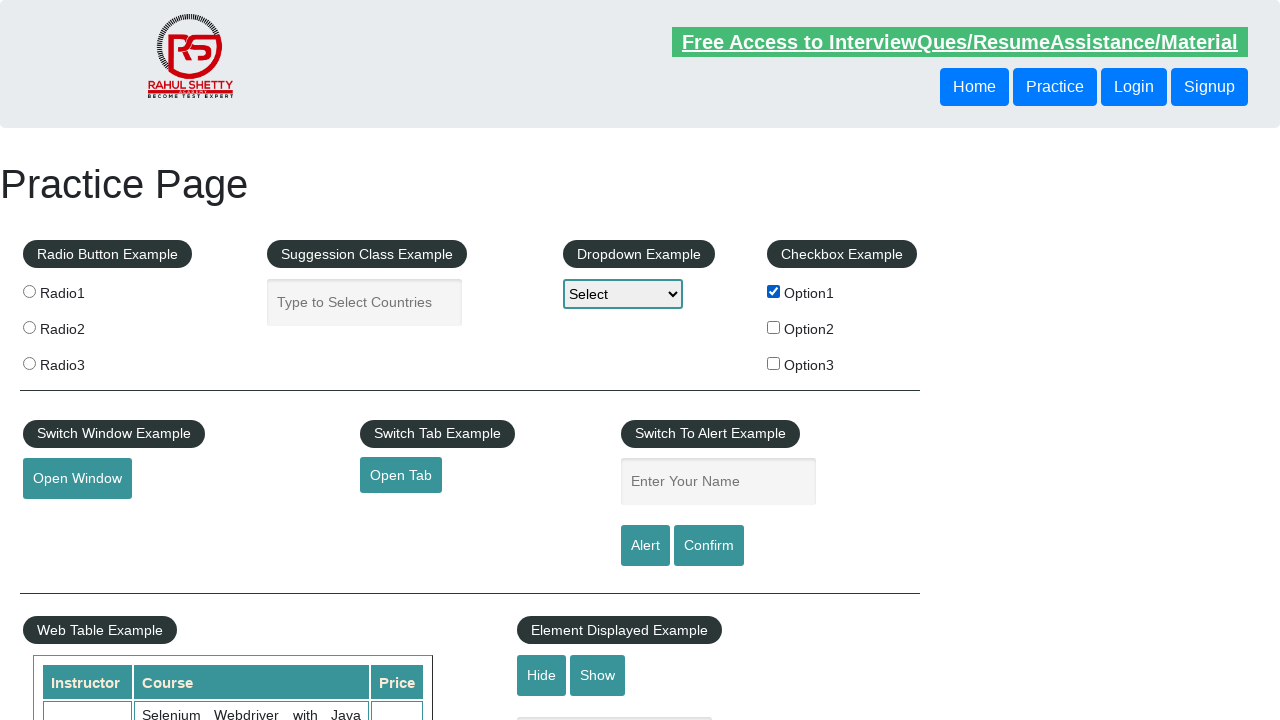

Clicked first checkbox to unselect it at (774, 291) on input[name='checkBoxOption1']
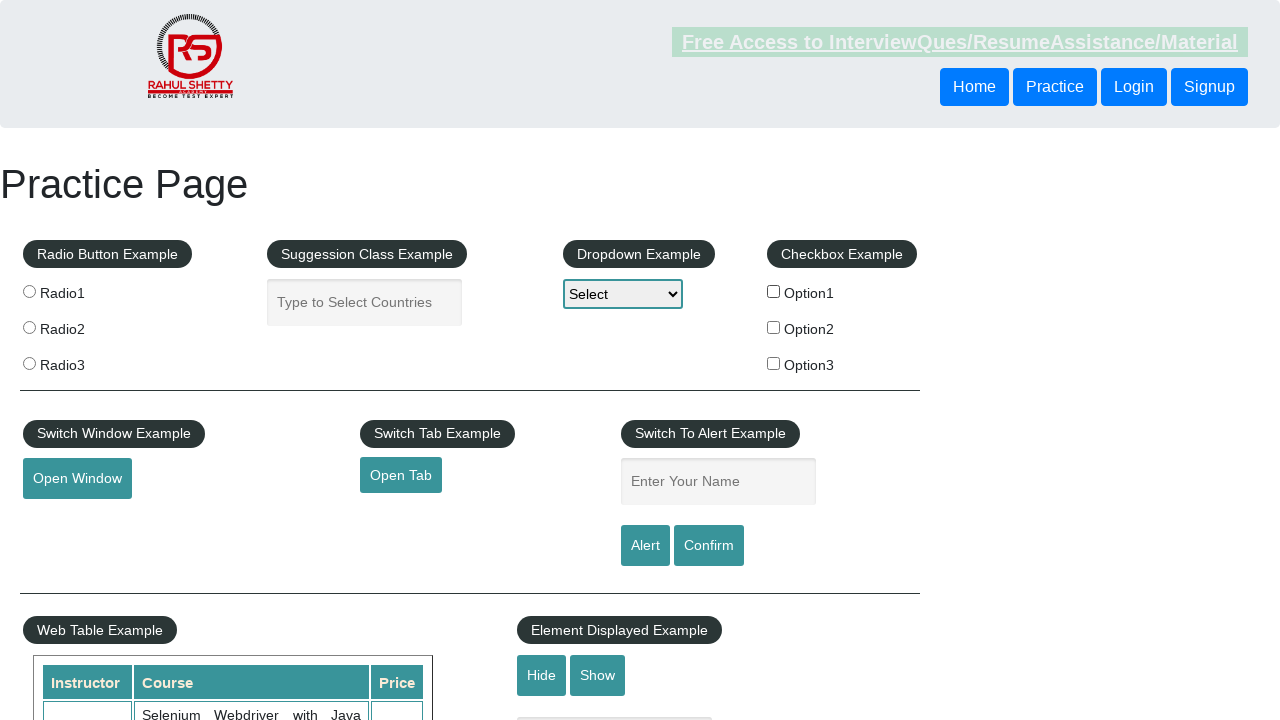

Verified first checkbox is not selected
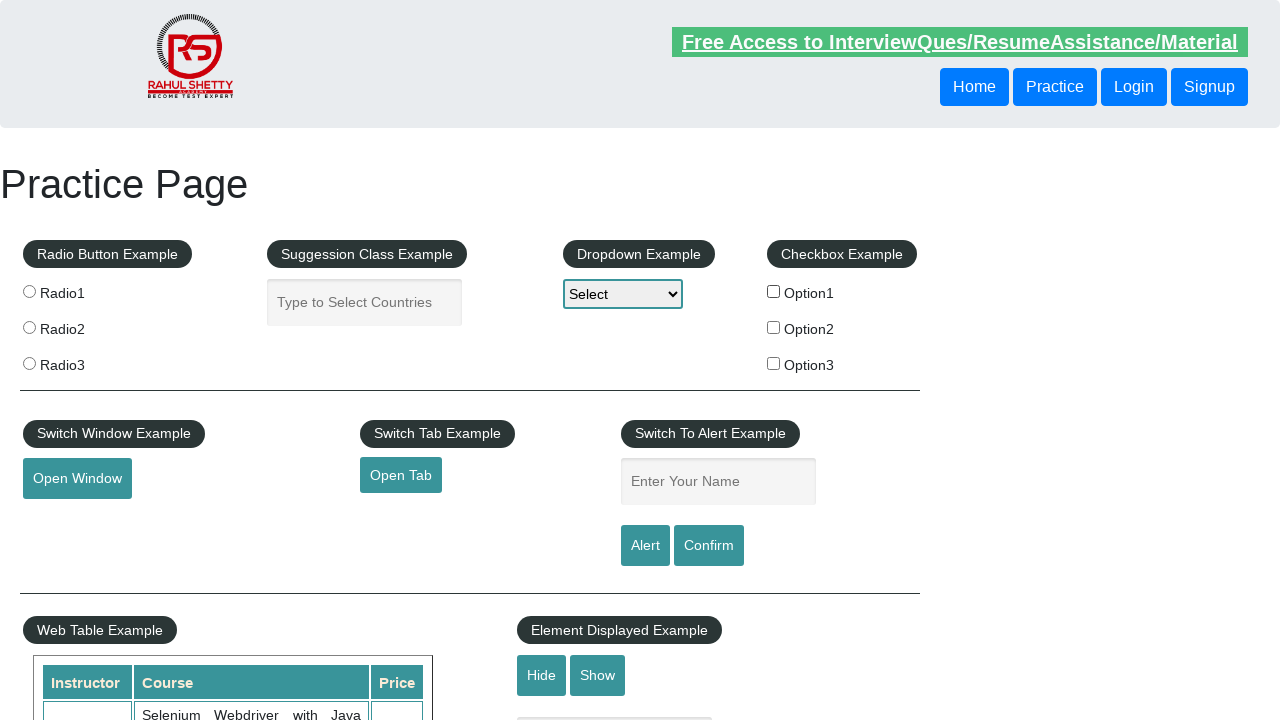

Counted total checkboxes on page: 3
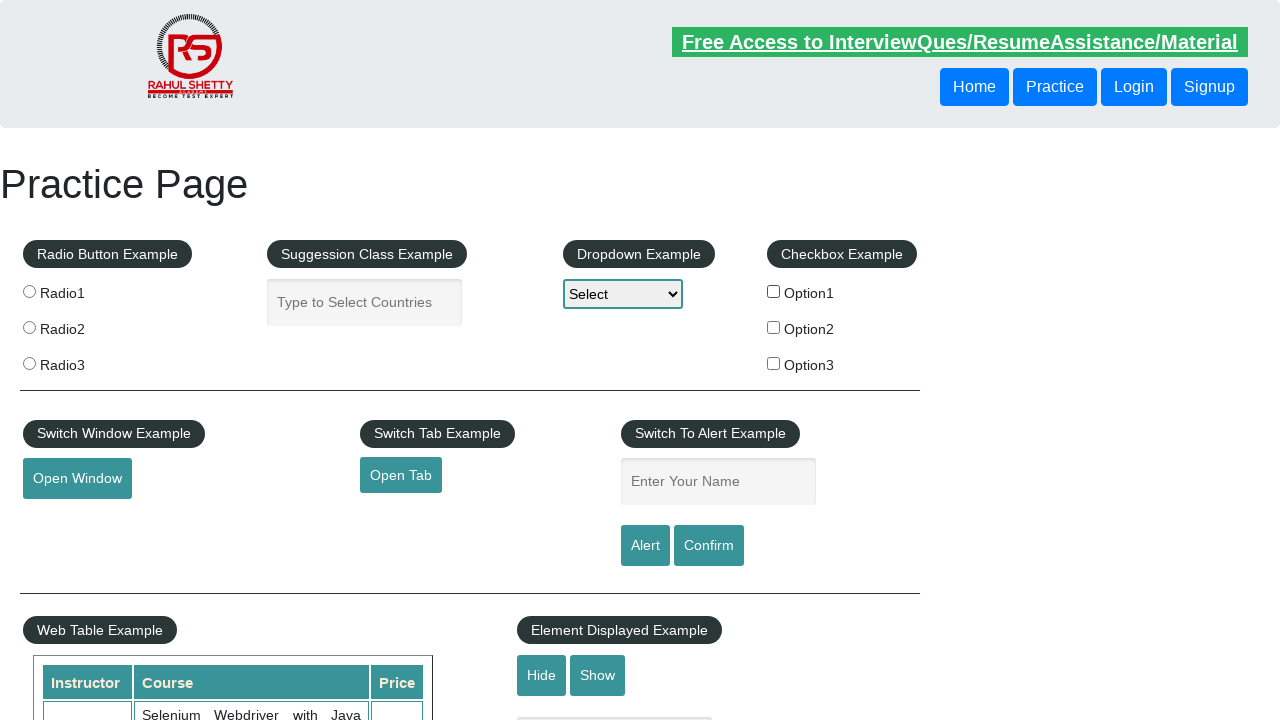

Printed total checkbox count: 3
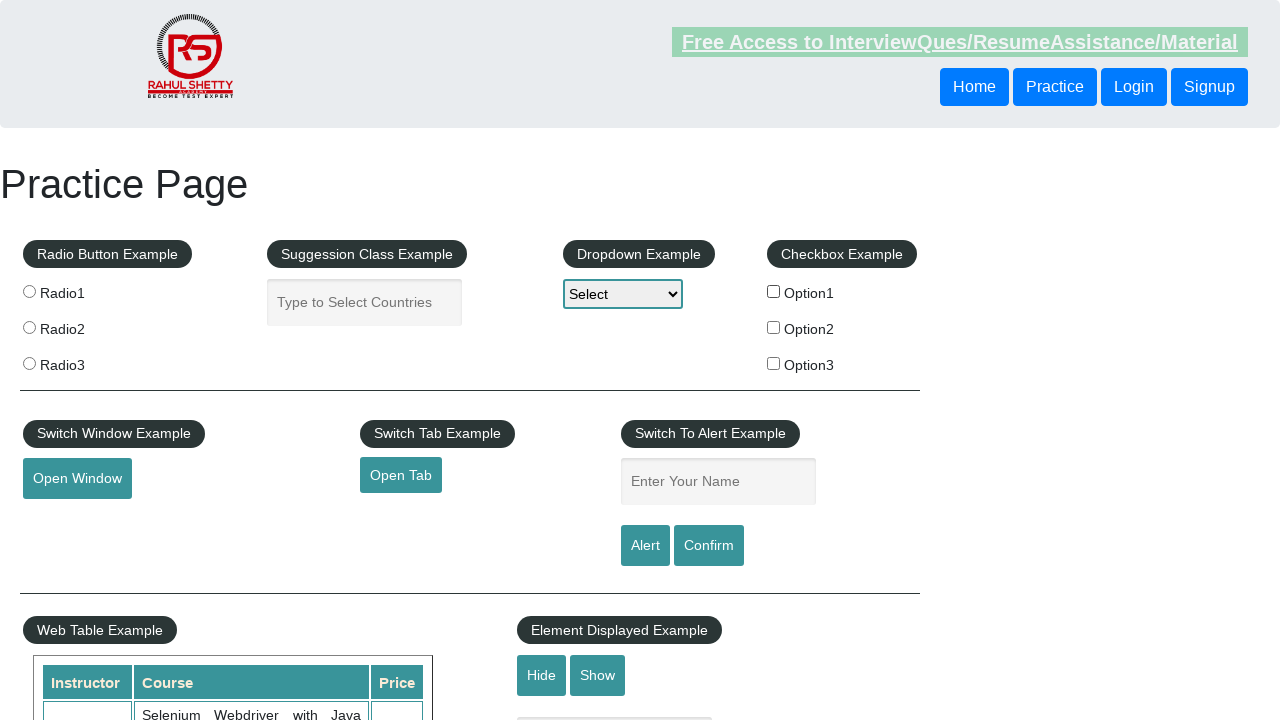

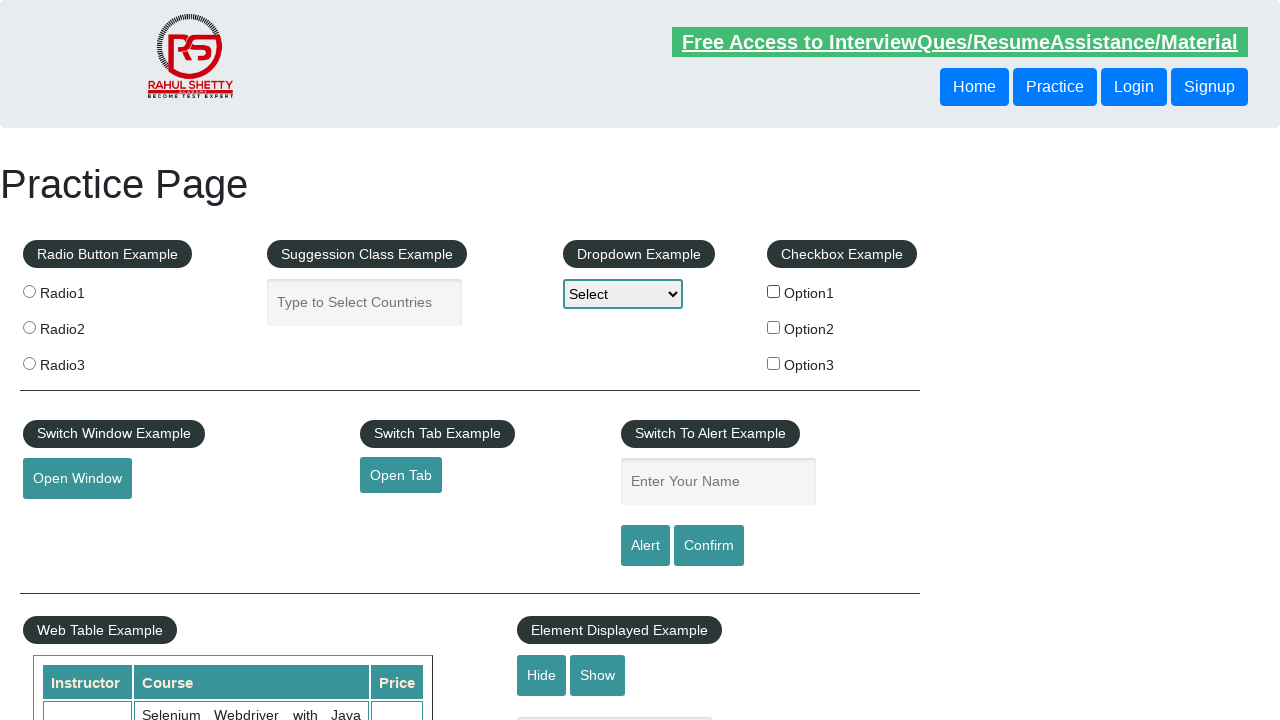